Tests auto-suggestive dropdown by typing a partial country name, waiting for suggestions to appear, and selecting a specific country from the dropdown options.

Starting URL: https://rahulshettyacademy.com/AutomationPractice/

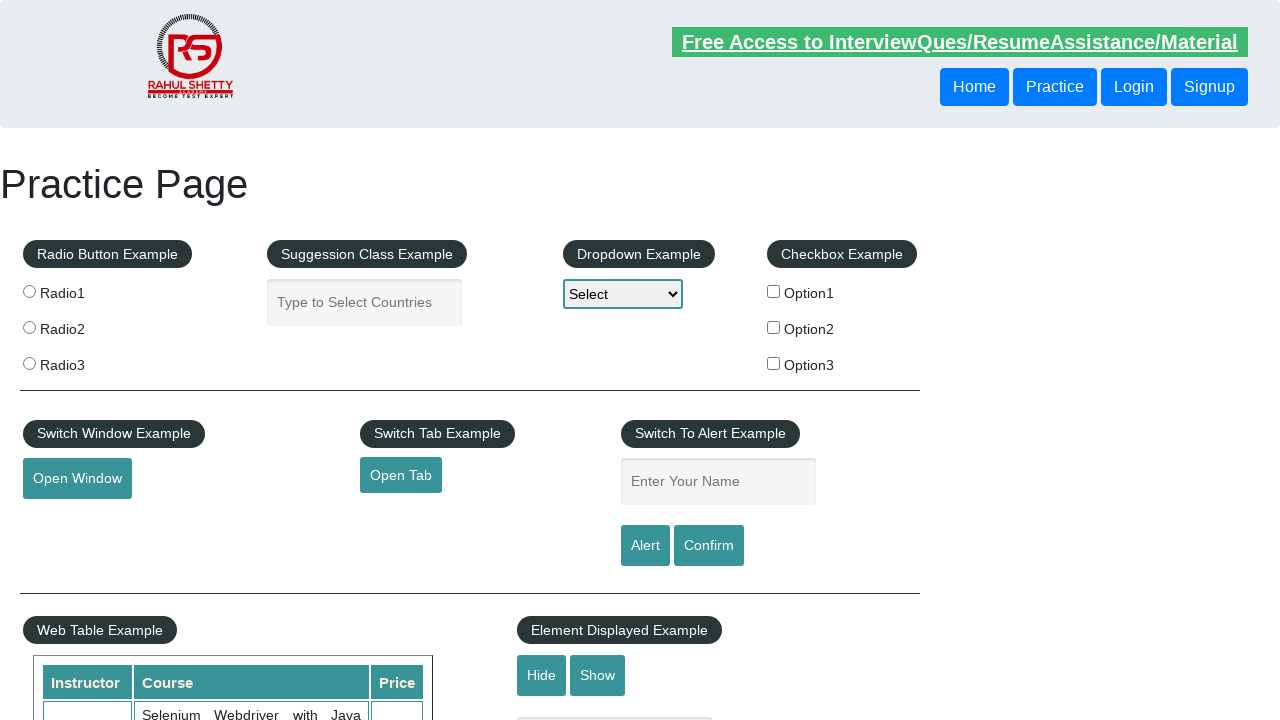

Typed partial country name 'eg' in autocomplete field on #autocomplete
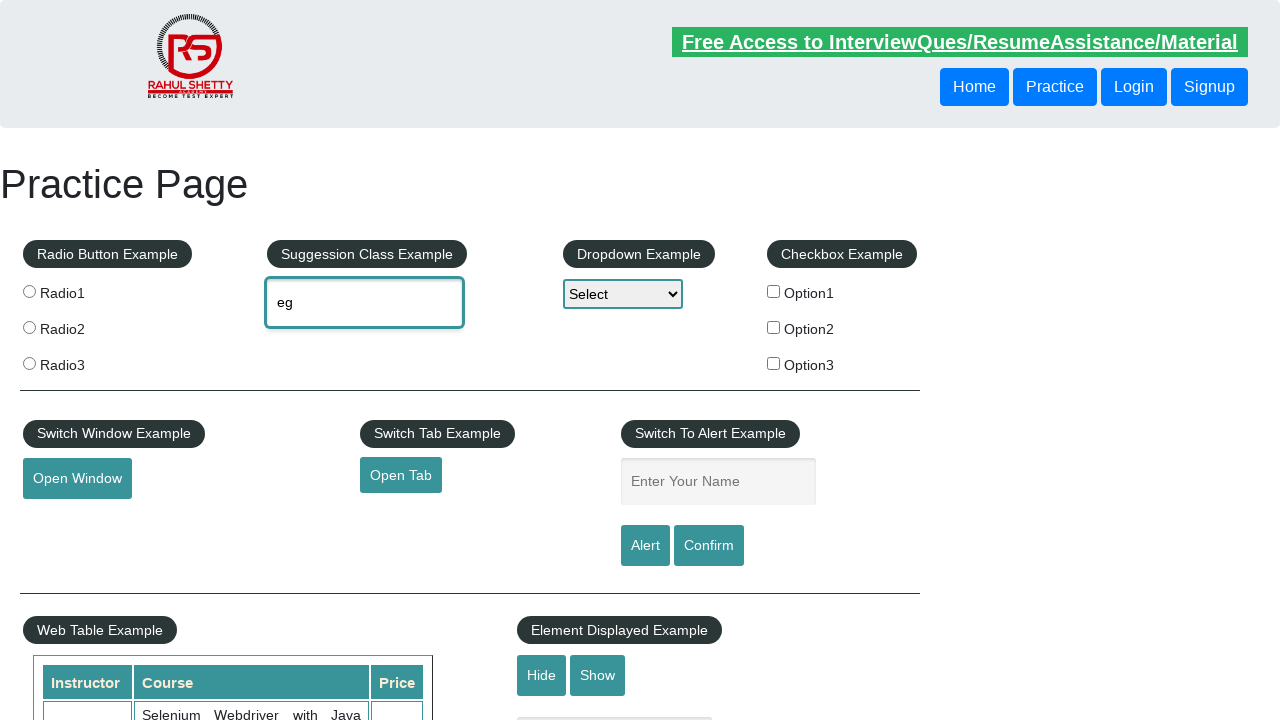

Auto-suggest dropdown options appeared
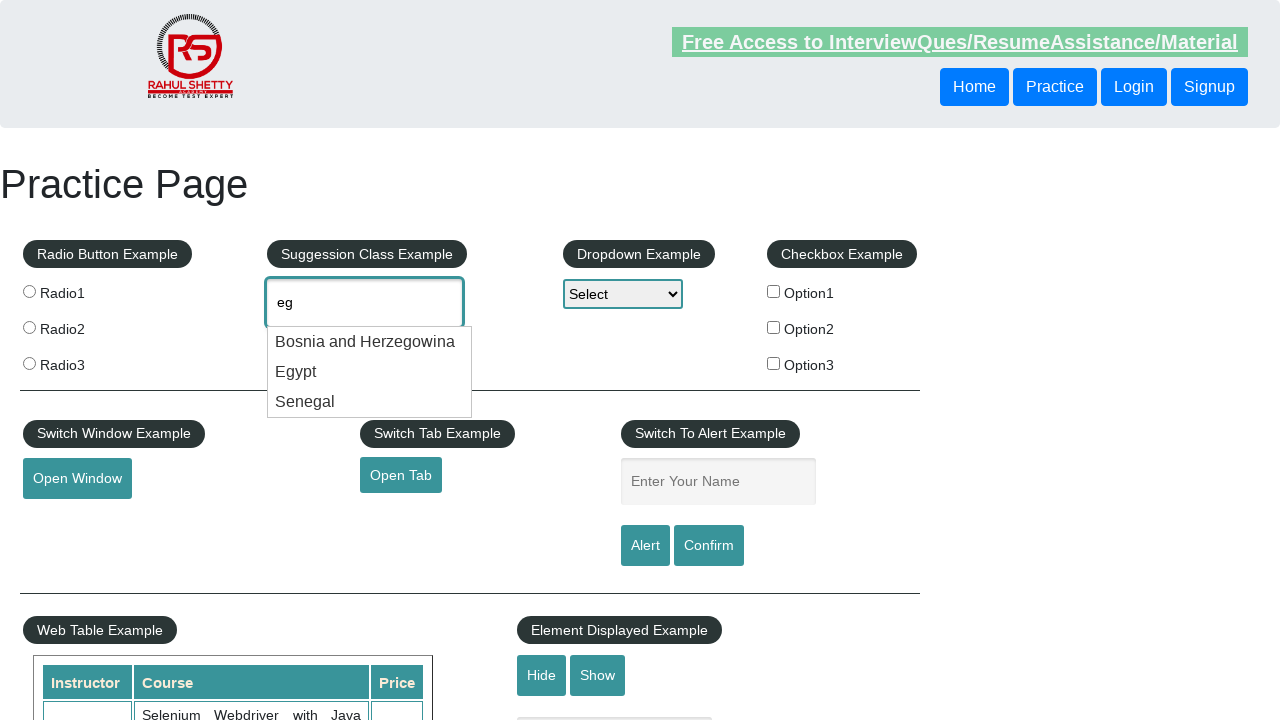

Retrieved all suggestion options from dropdown
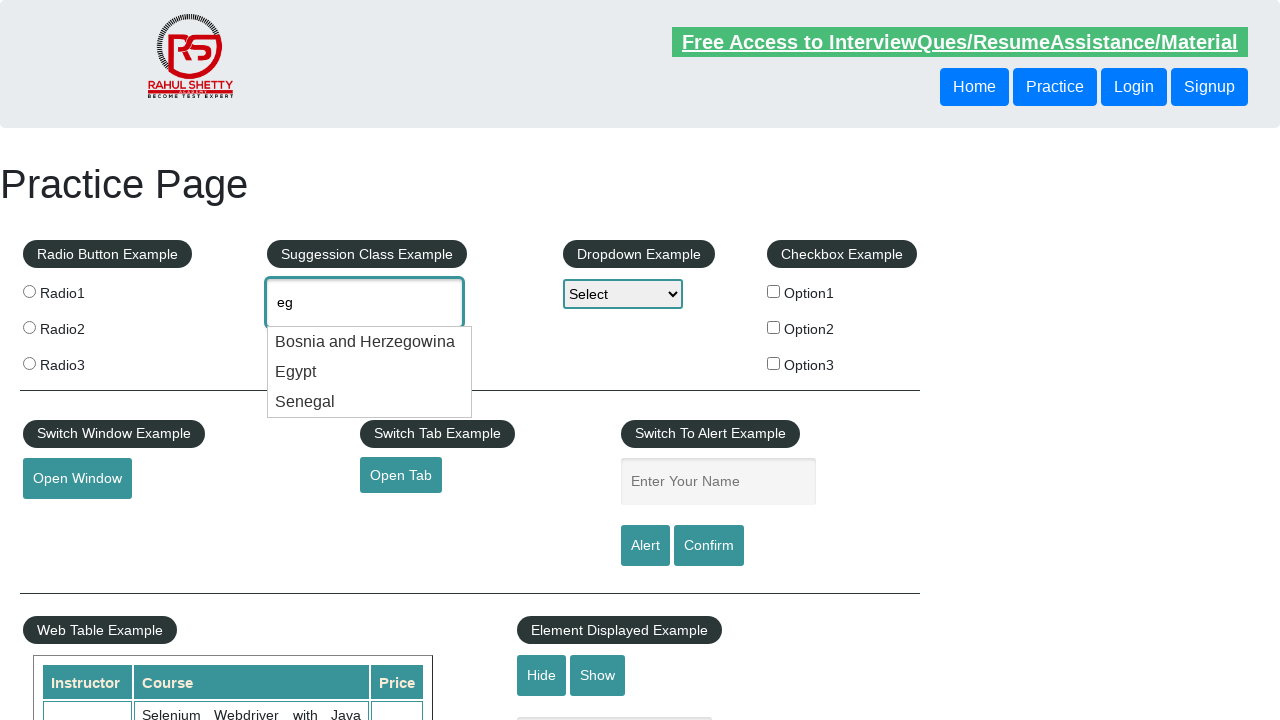

Selected 'Egypt' from auto-suggest dropdown at (370, 372) on .ui-menu-item >> nth=1
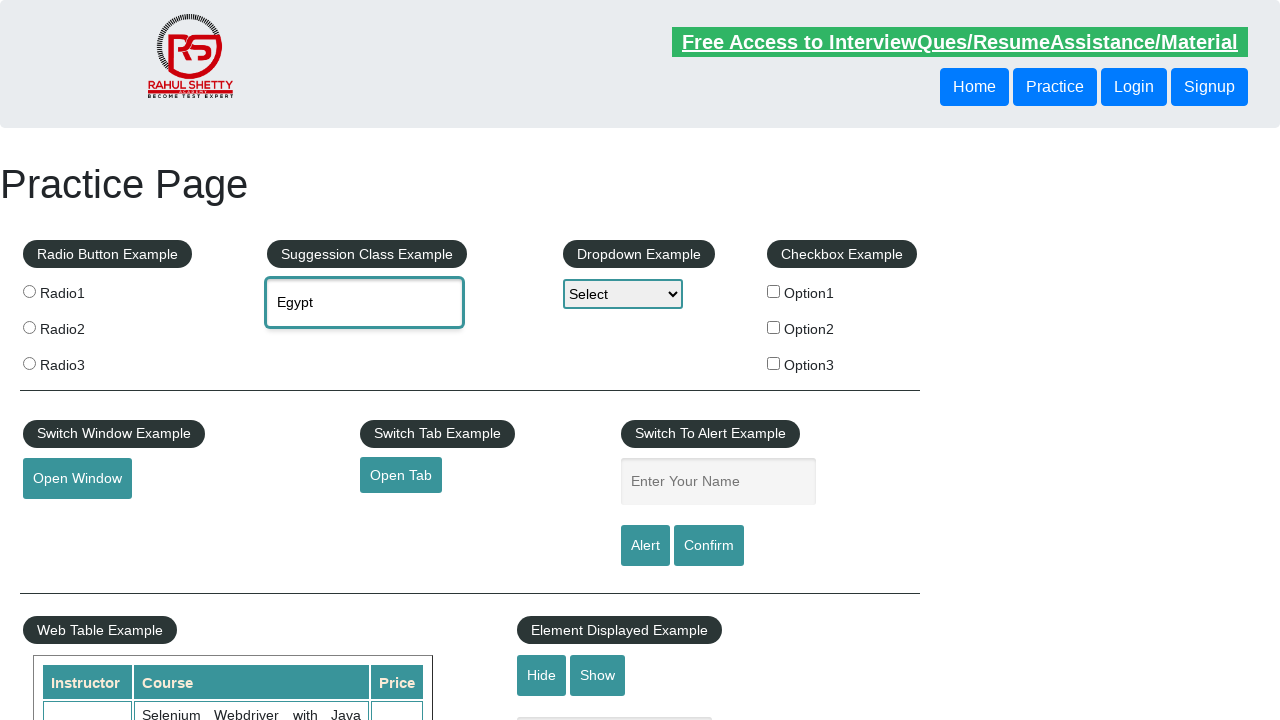

Verified selected value in autocomplete field: 'None'
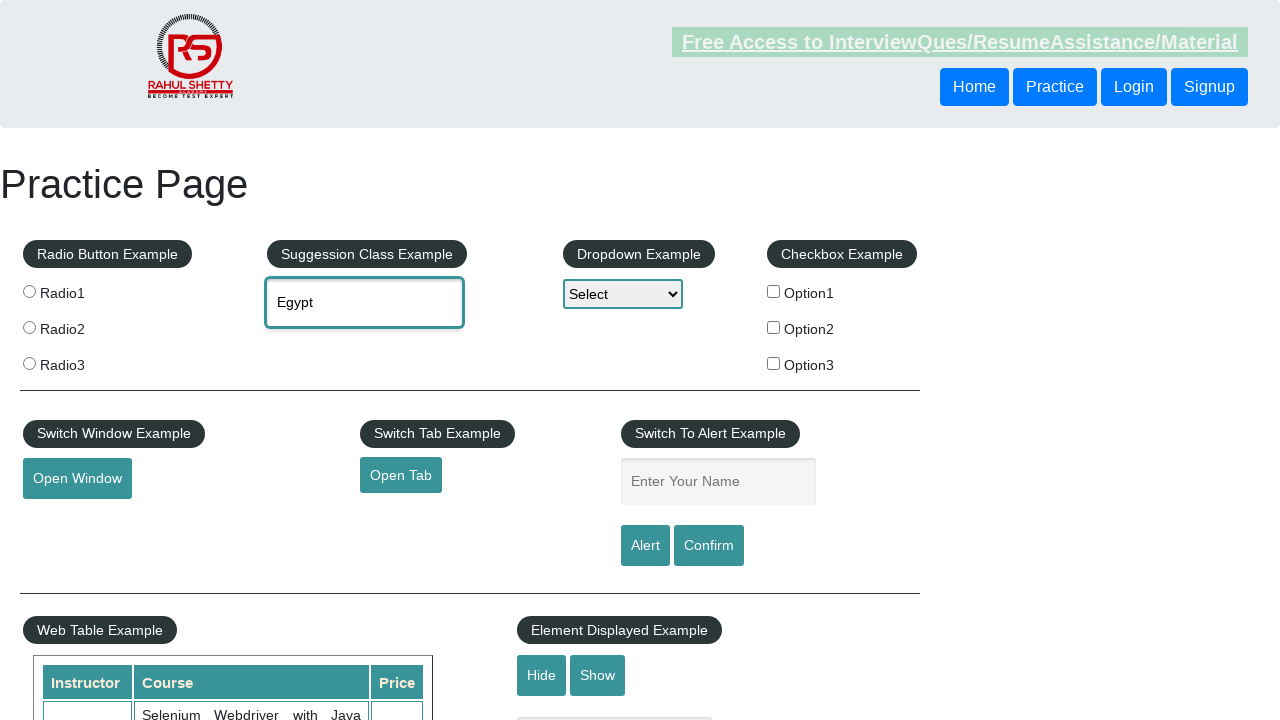

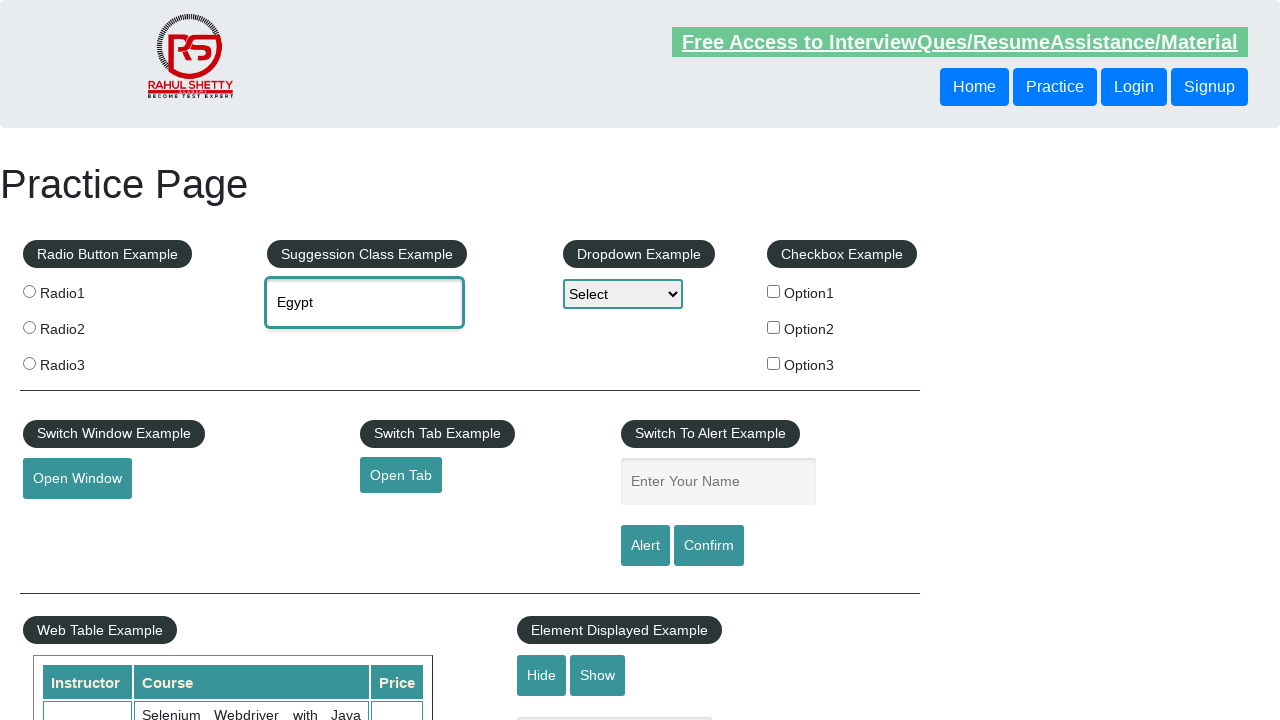